Tests a wait scenario by clicking a verify button and checking for a success message

Starting URL: http://suninjuly.github.io/wait1.html

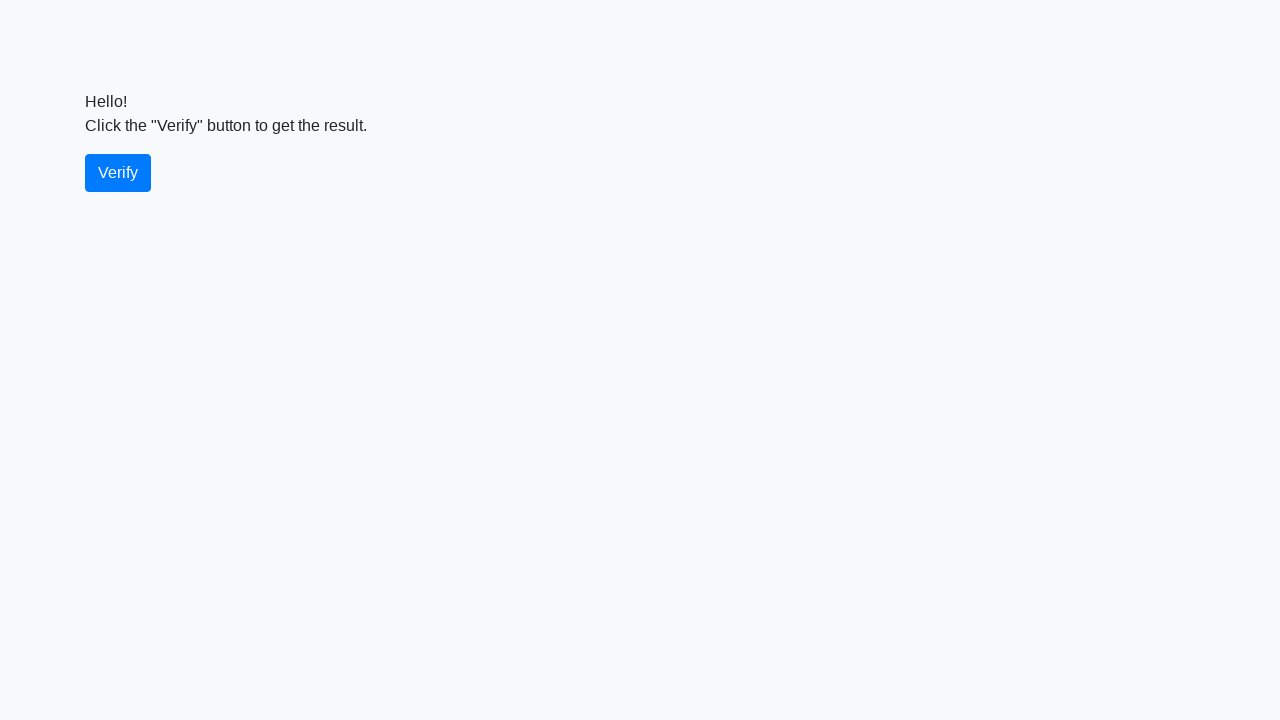

Clicked the verify button at (118, 173) on #verify
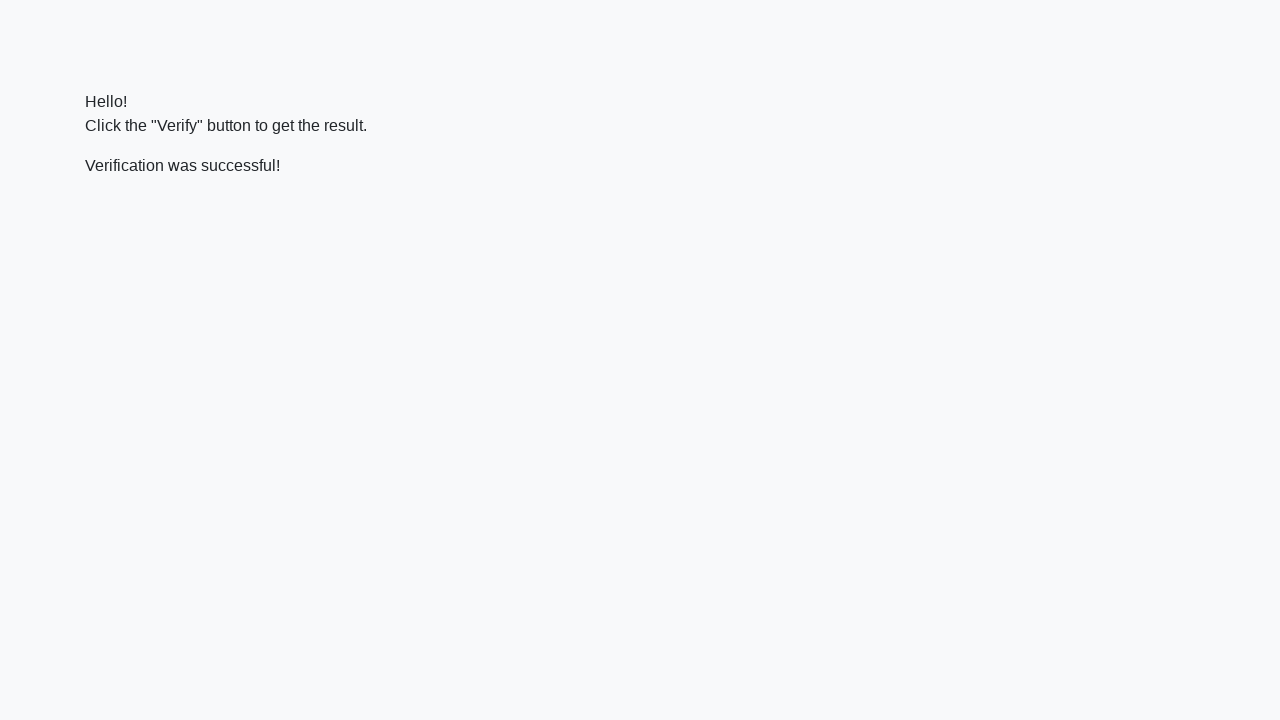

Located the success message element
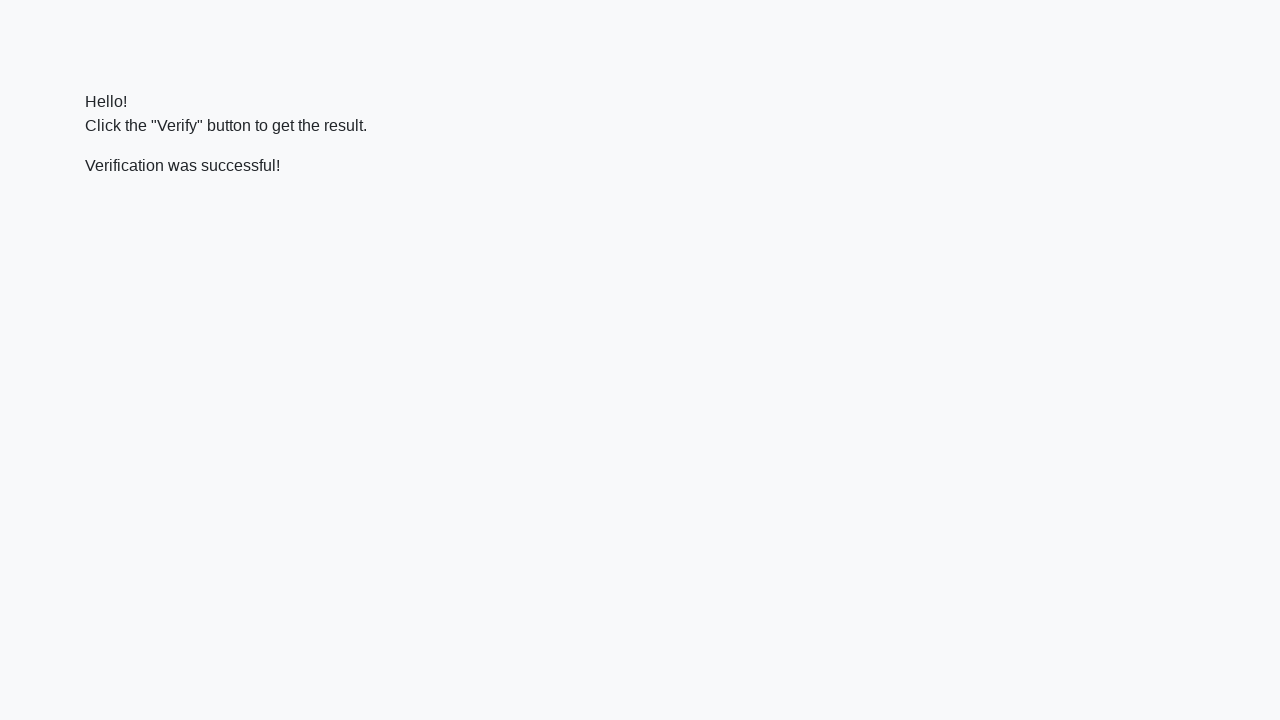

Success message appeared and is visible
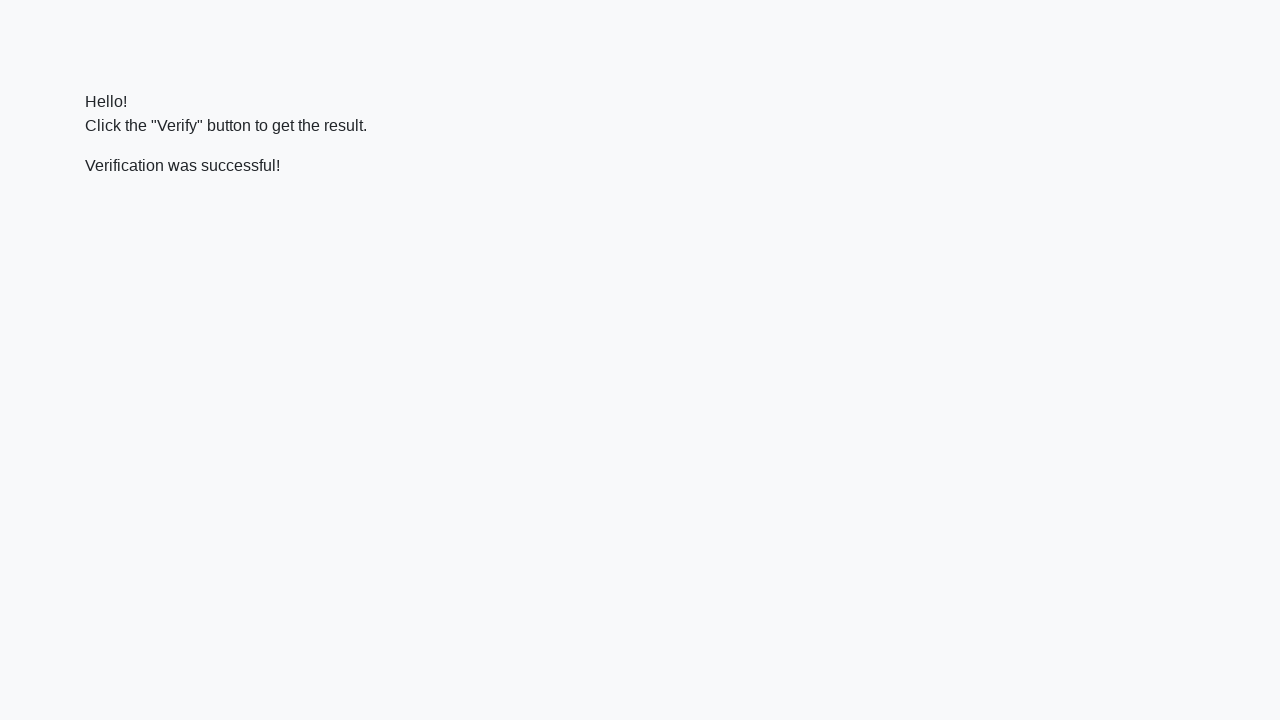

Verified that success message contains 'successful'
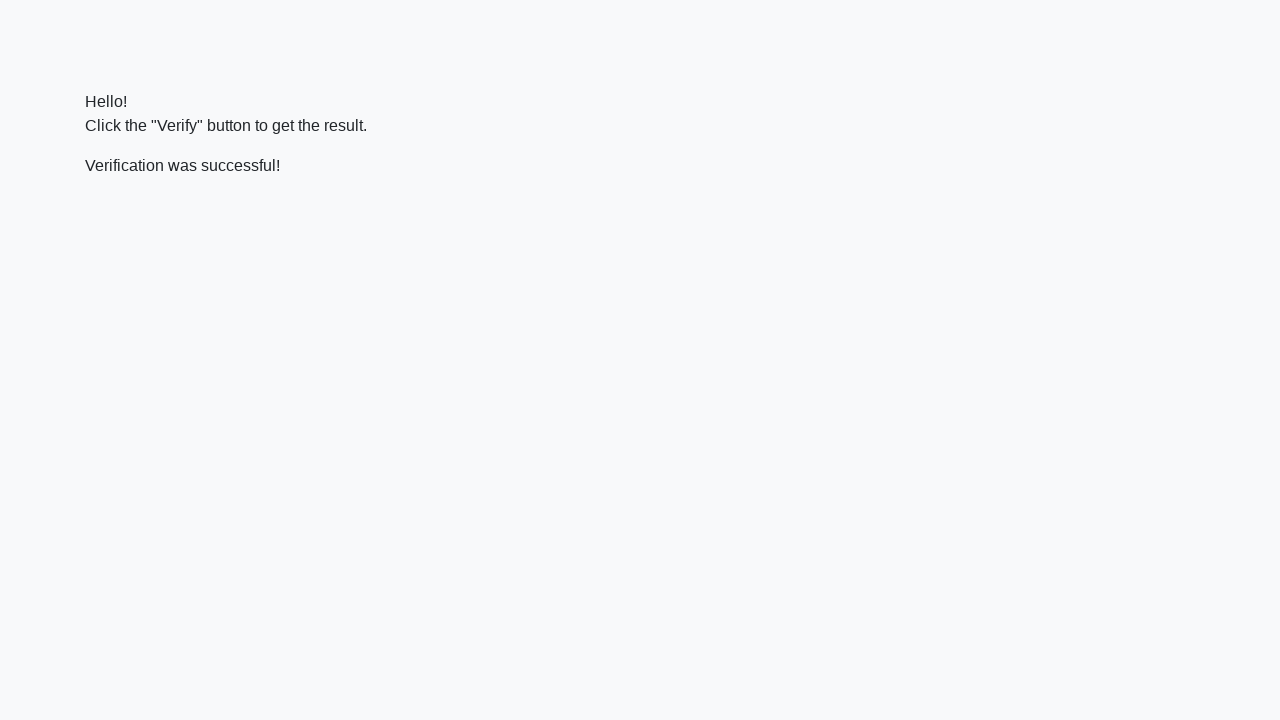

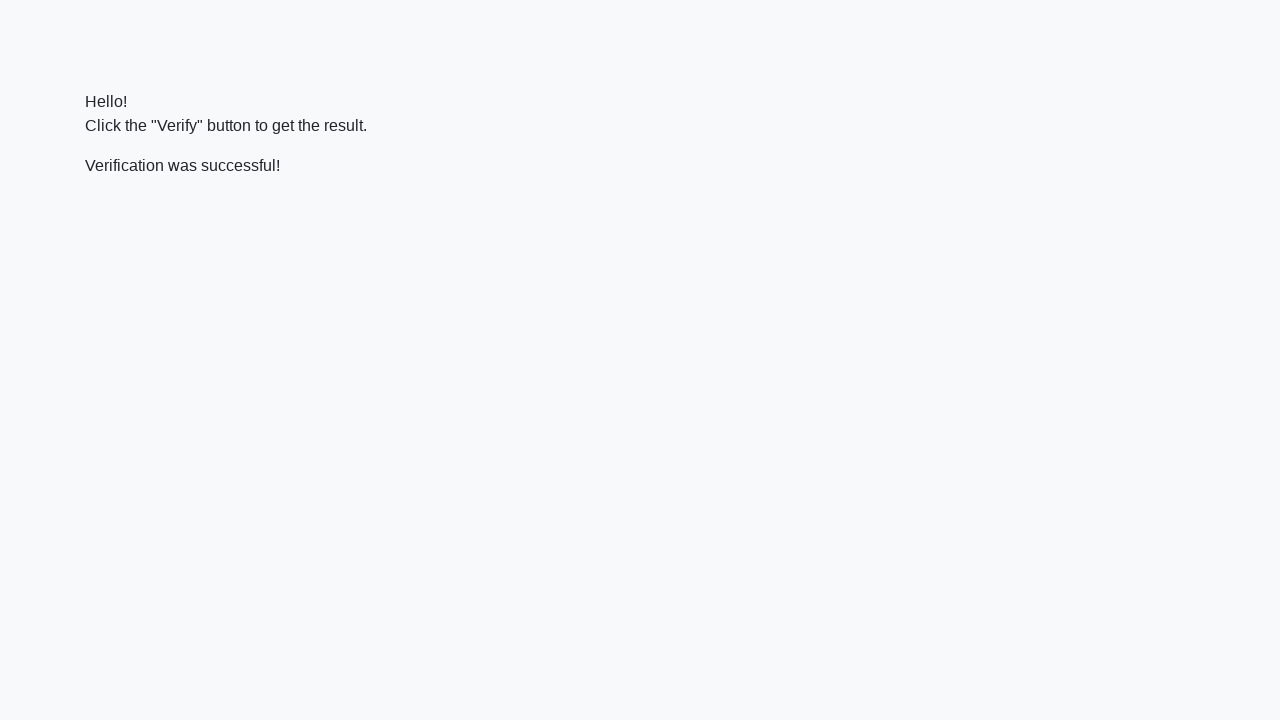